Tests right-click (context menu) functionality on an image element on a popup menu sample page

Starting URL: https://deluxe-menu.com/popup-mode-sample.html

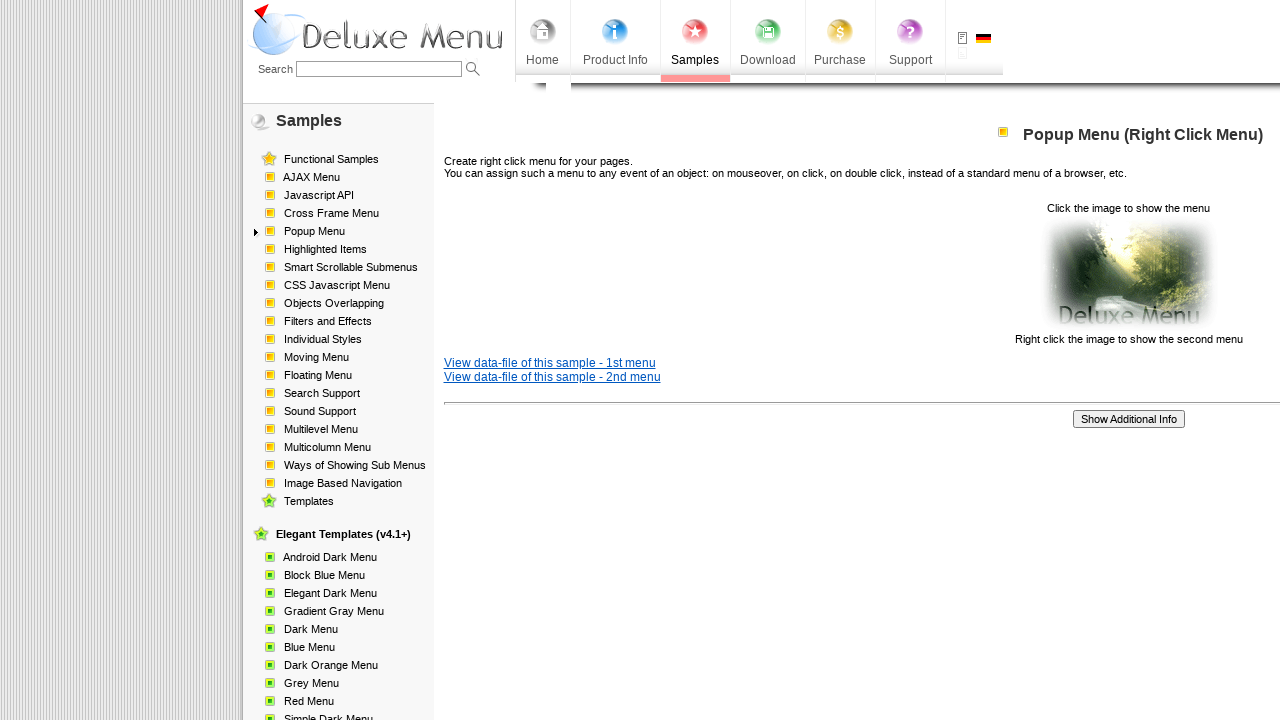

Navigated to popup mode sample page
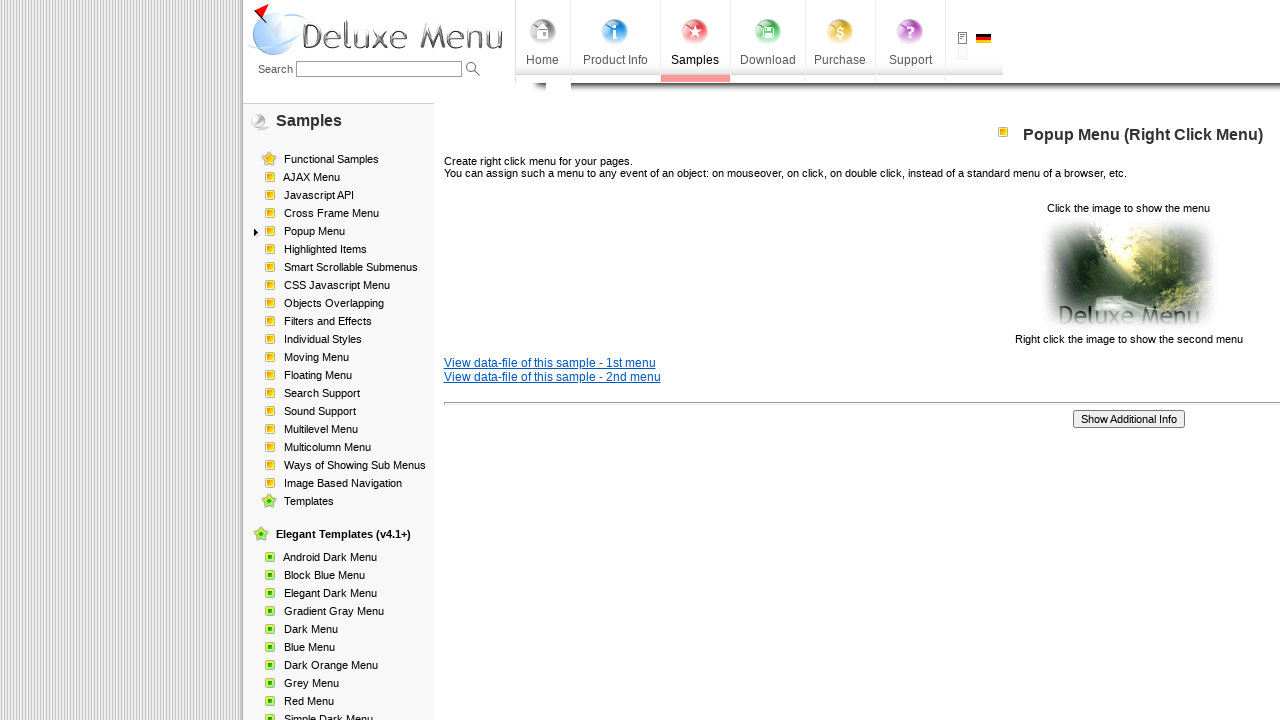

Located image element for right-click
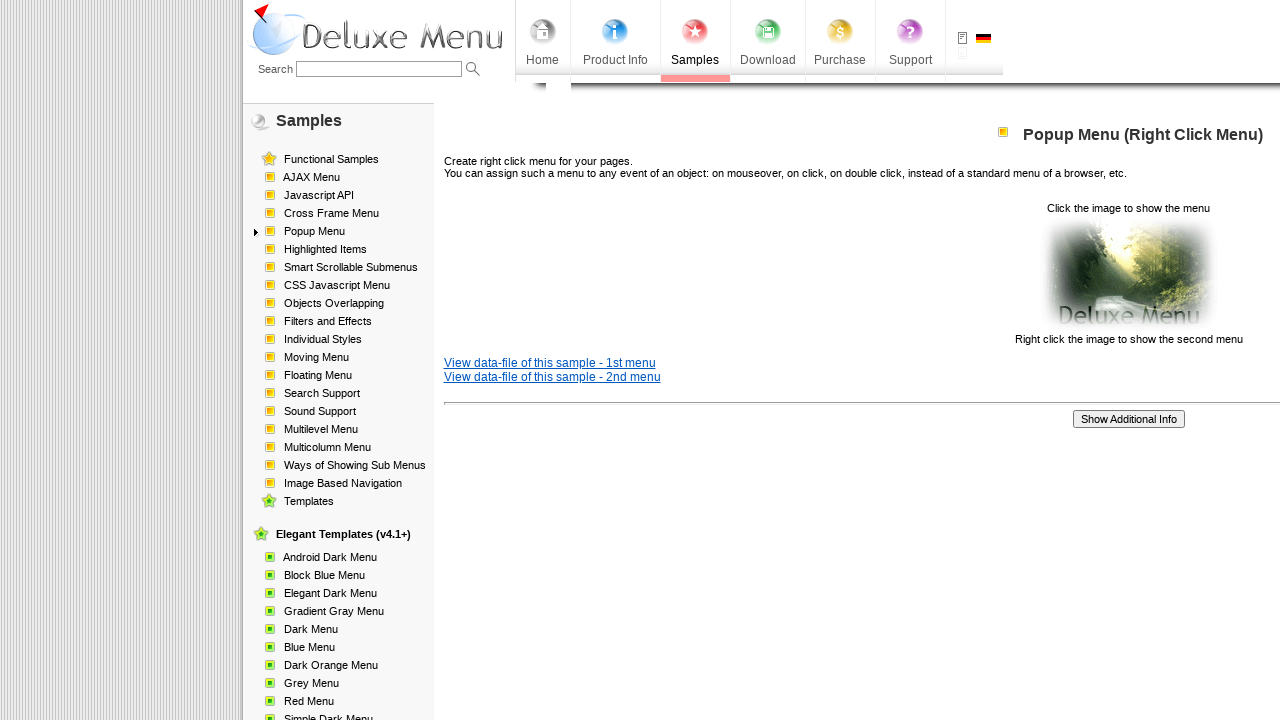

Right-clicked on image element to open context menu at (1128, 274) on (//p[@align='center'])[2]/img
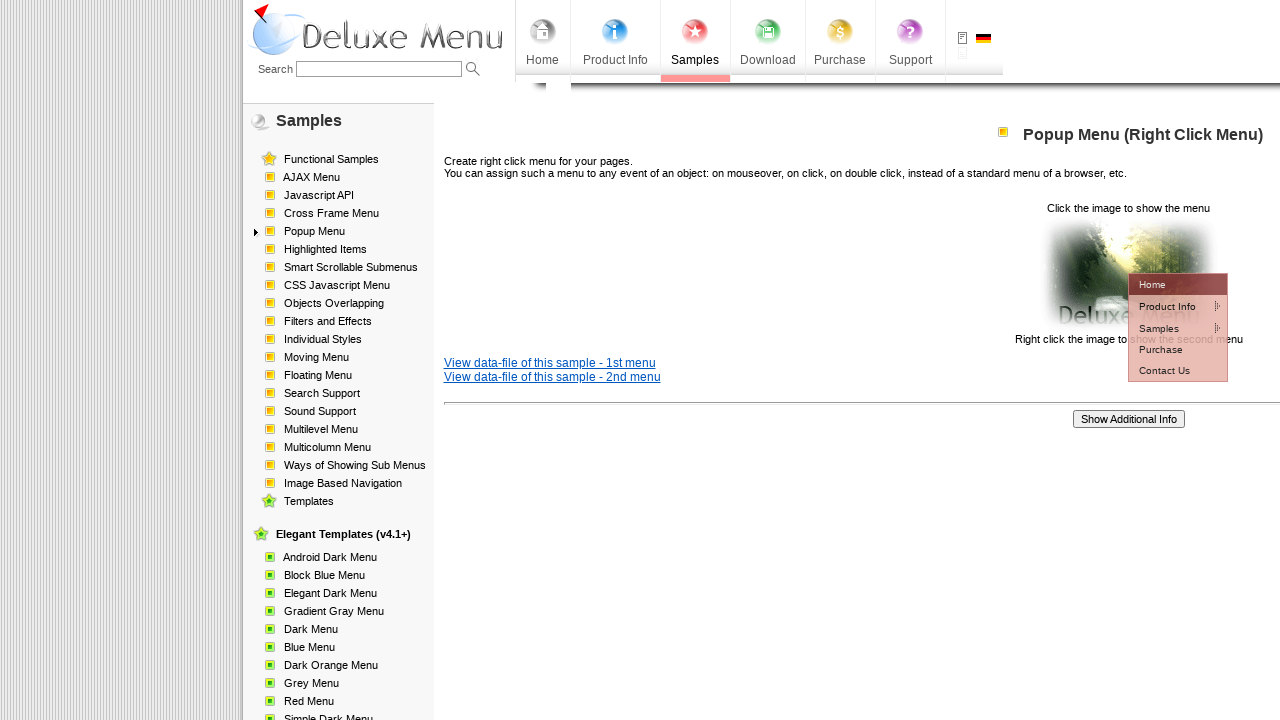

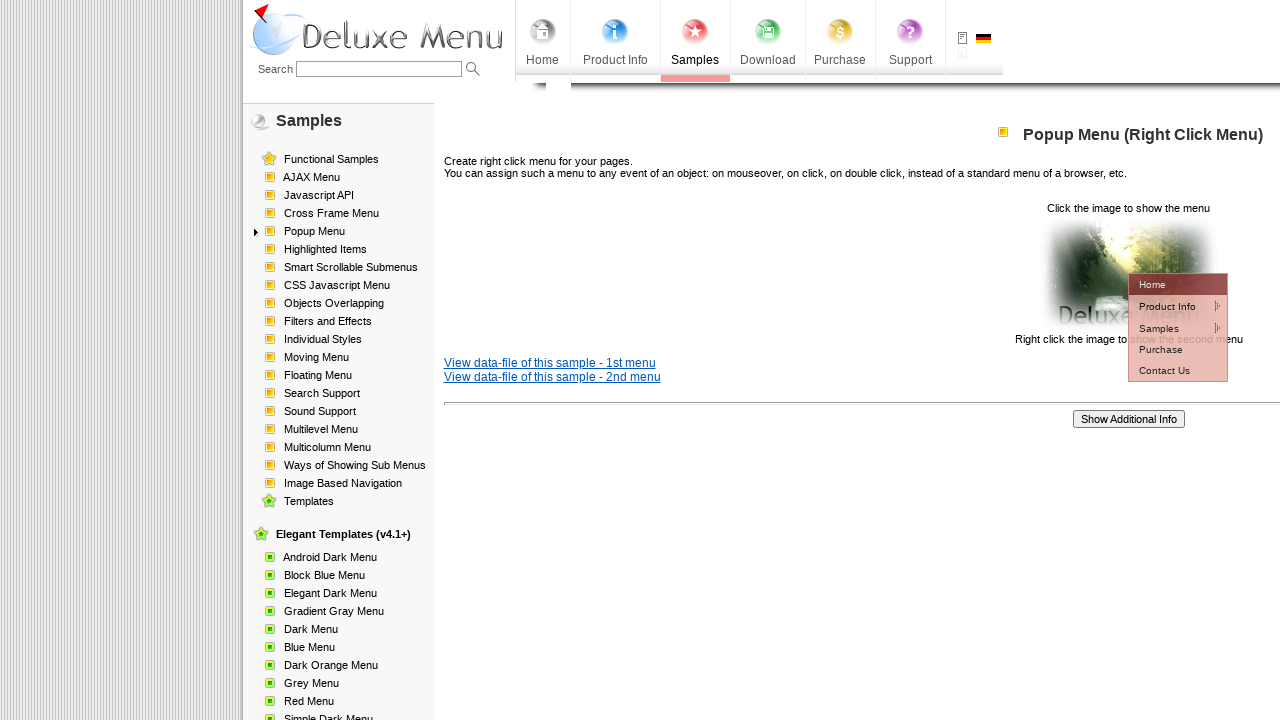